Tests dropdown selection functionality by selecting an option by its value

Starting URL: https://the-internet.herokuapp.com/dropdown

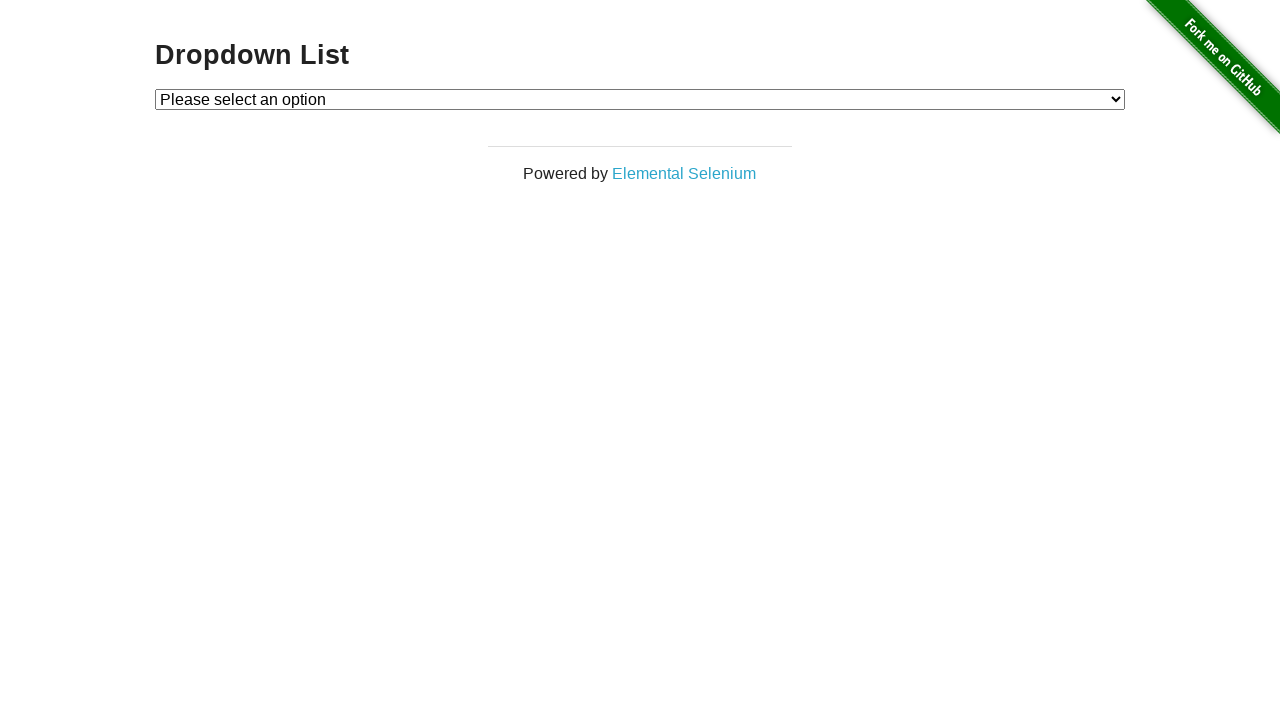

Navigated to dropdown page
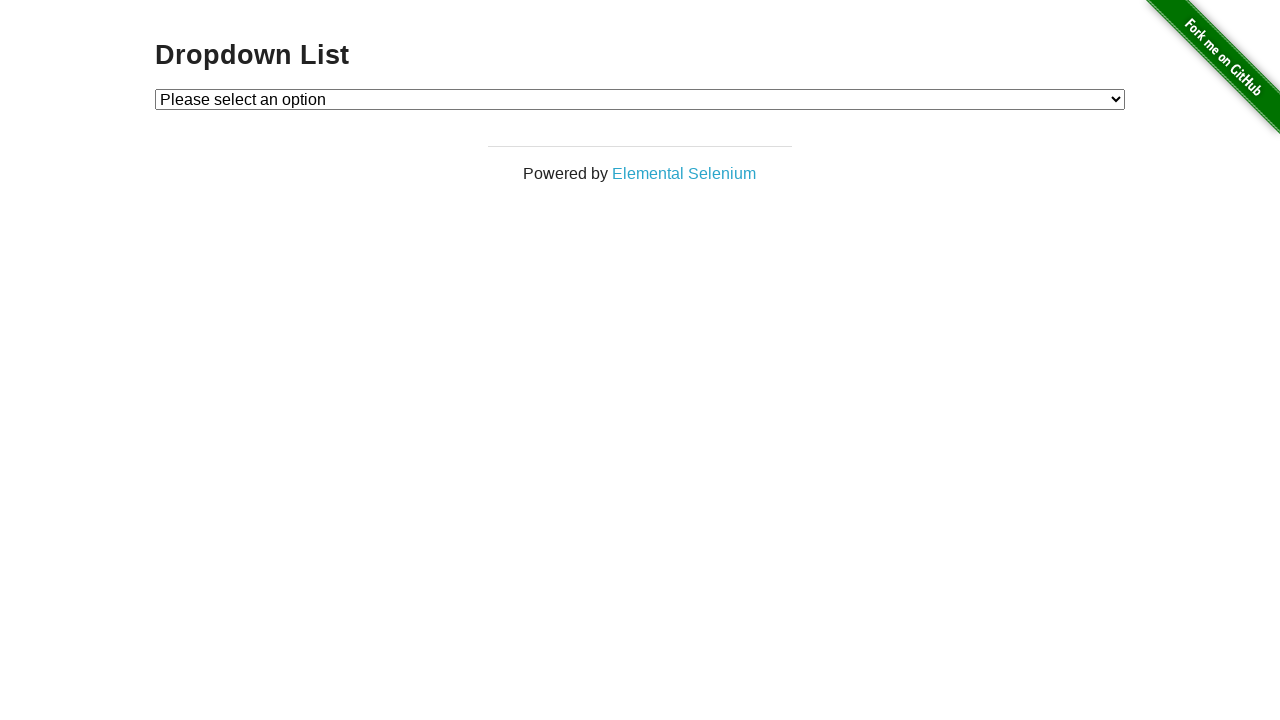

Located dropdown element
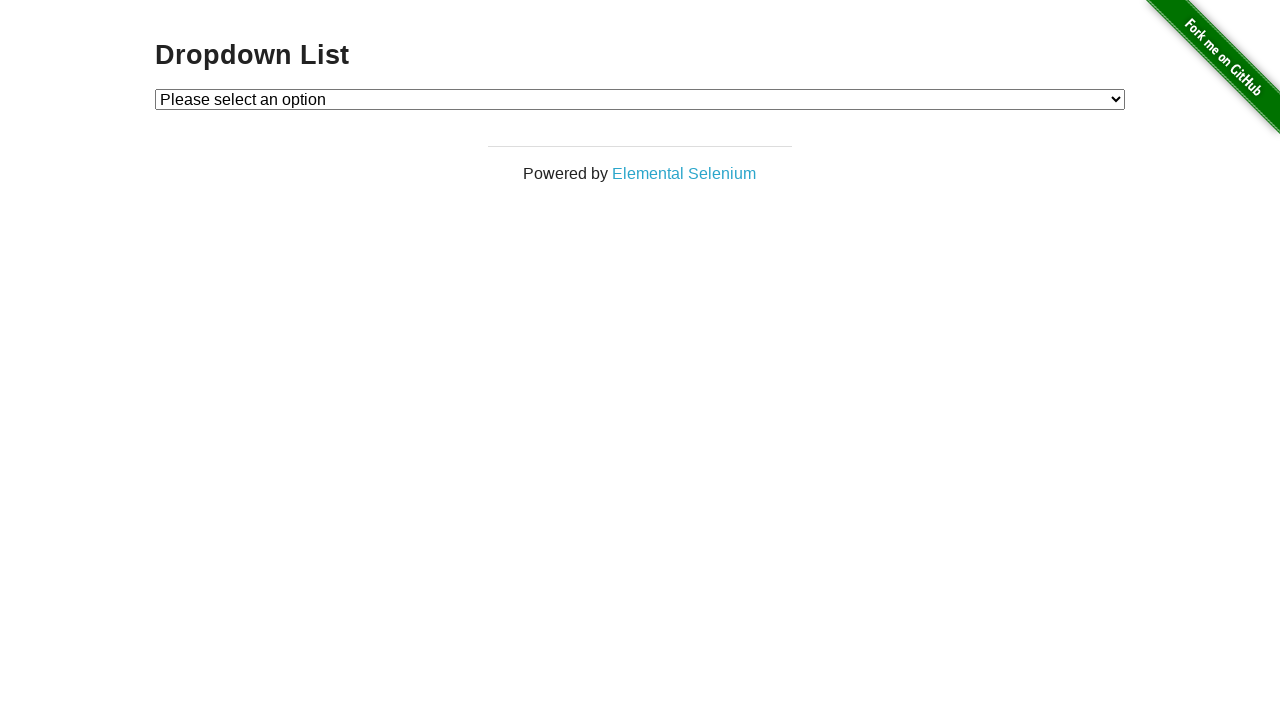

Selected option 2 from dropdown by value on select#dropdown
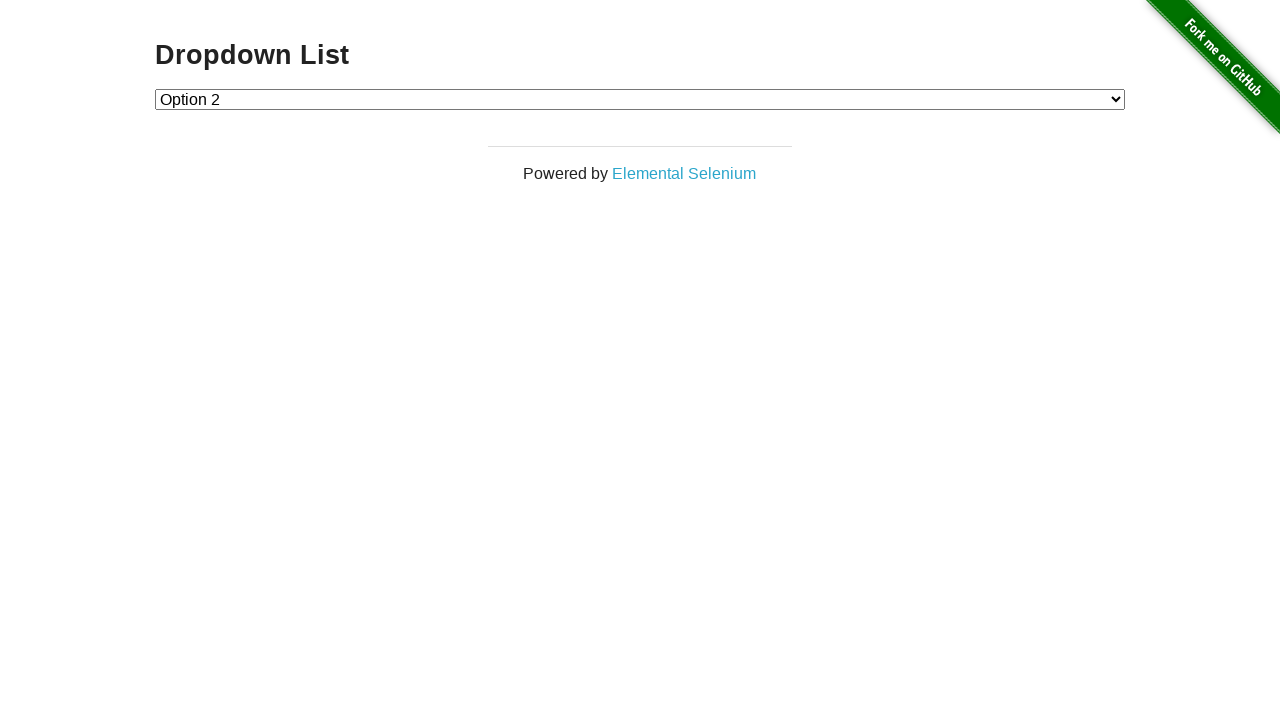

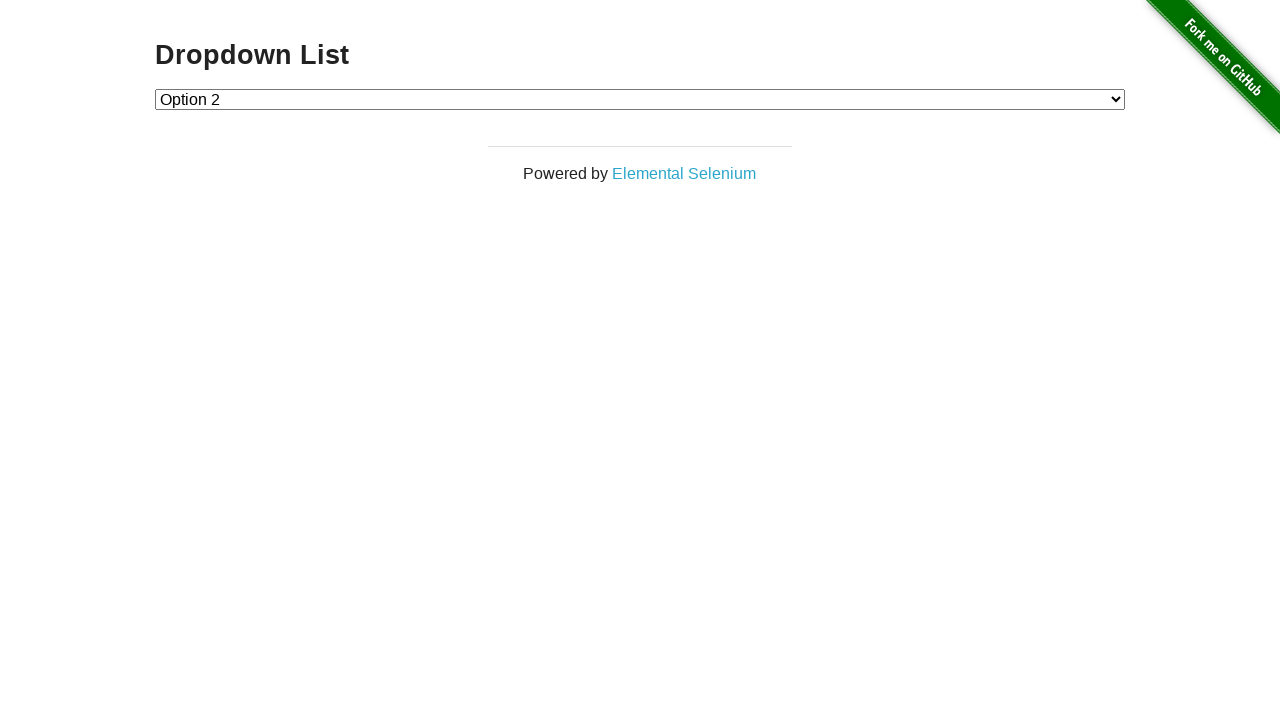